Tests input field functionality by entering a number, clearing it, and entering a different number

Starting URL: http://the-internet.herokuapp.com/inputs

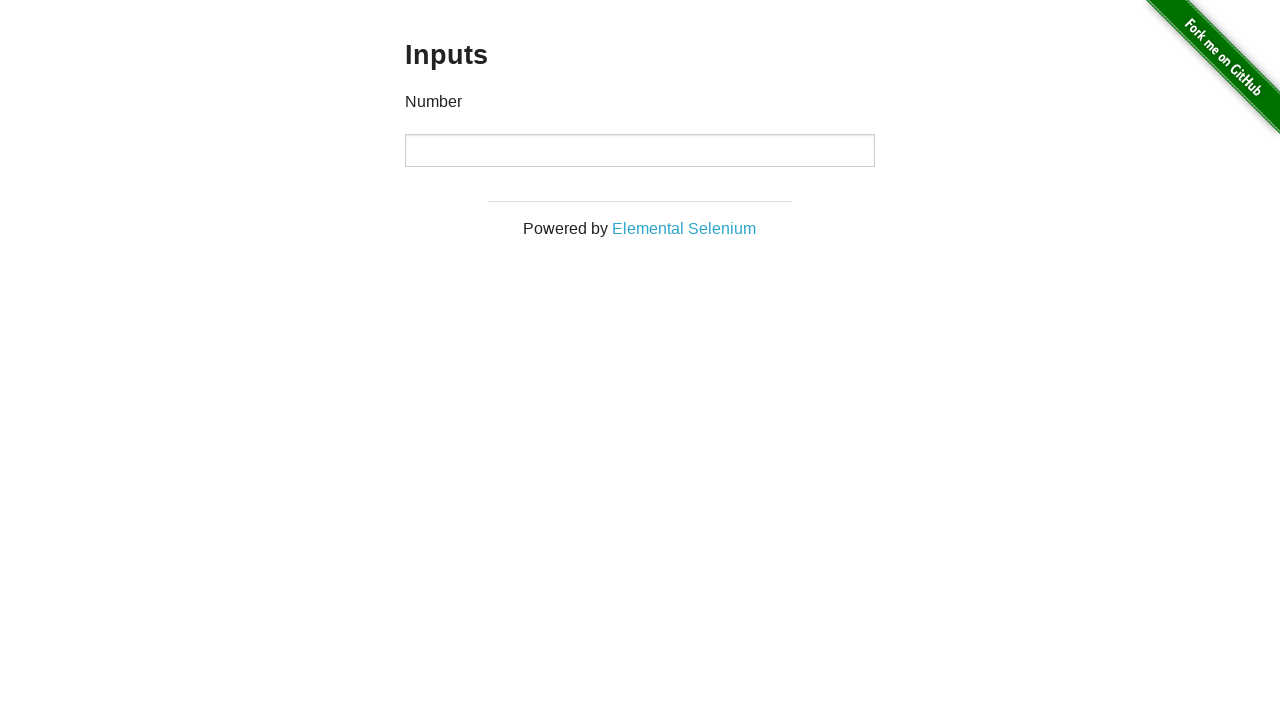

Entered '1000' into the input field on input
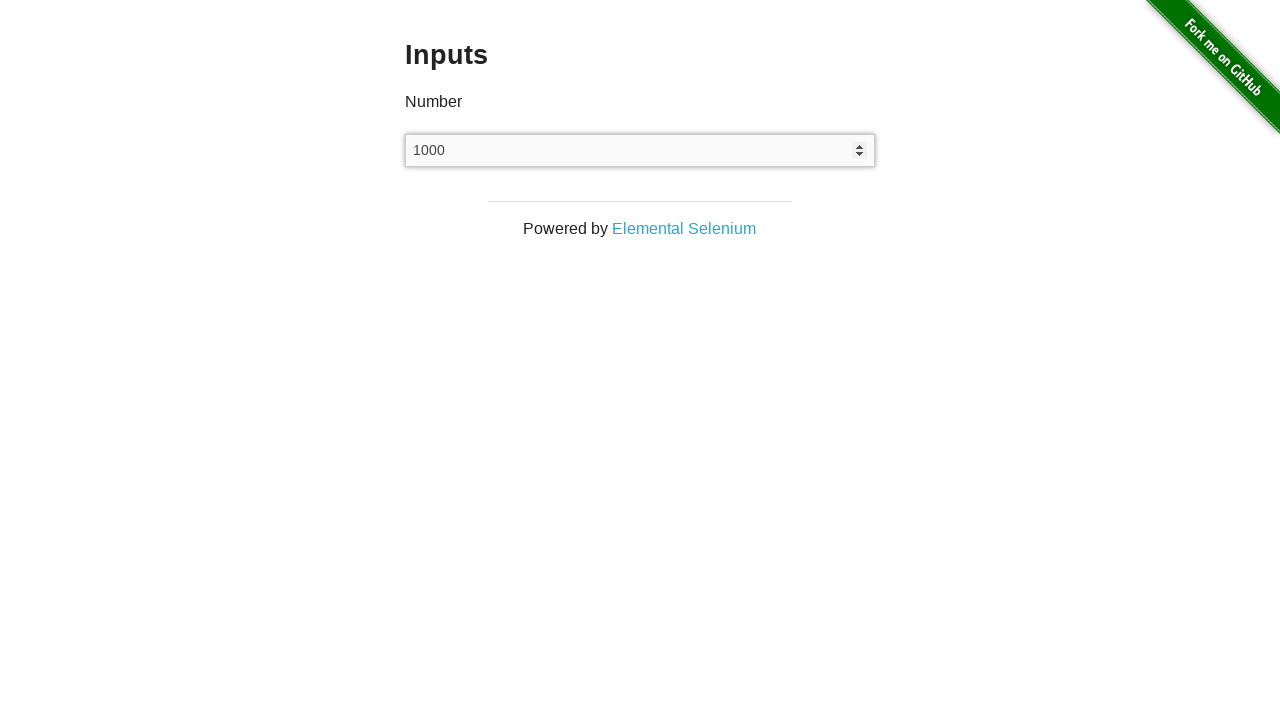

Waited 2 seconds to observe the first value
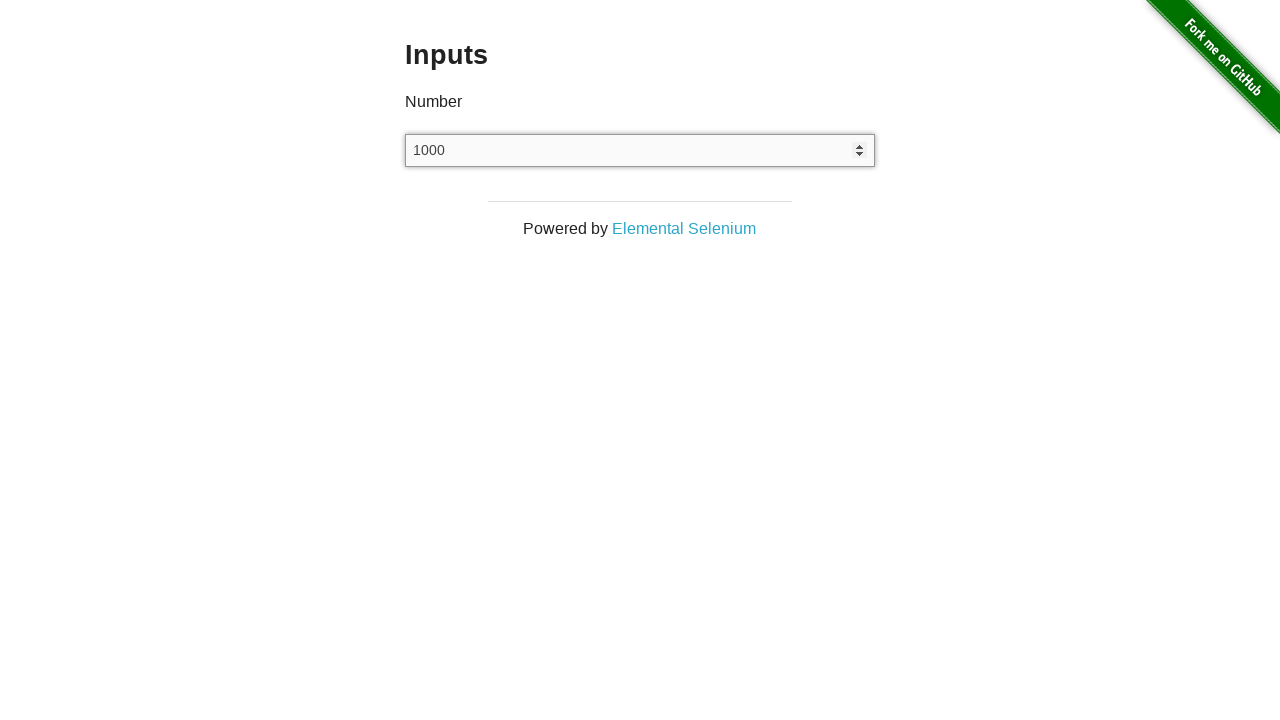

Cleared the input field on input
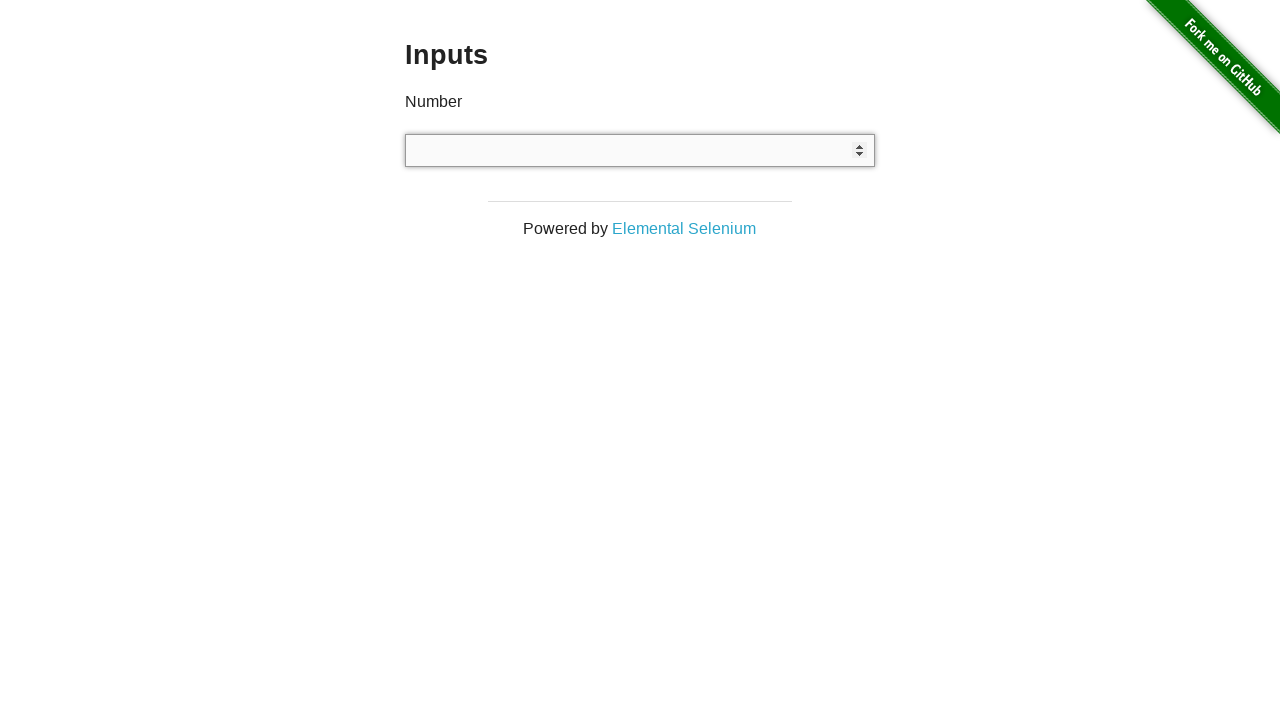

Waited 2 seconds after clearing the field
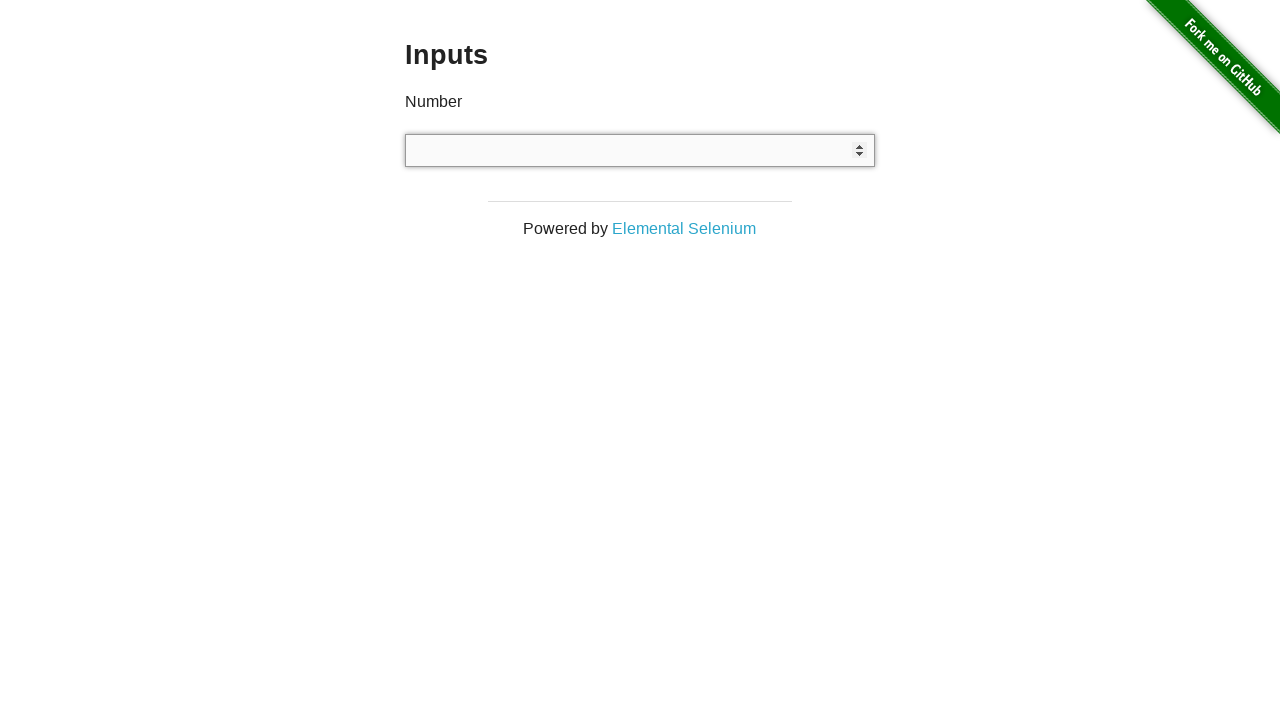

Entered '999' into the input field on input
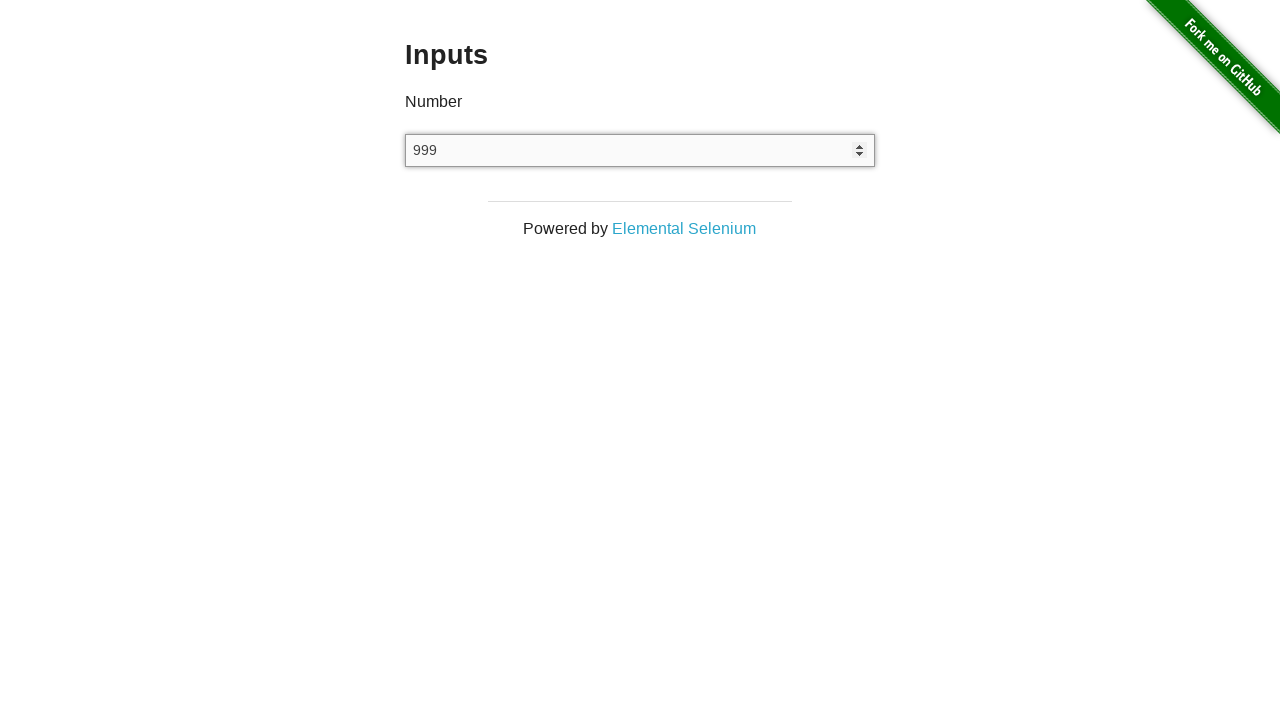

Waited 2 seconds to observe the final value
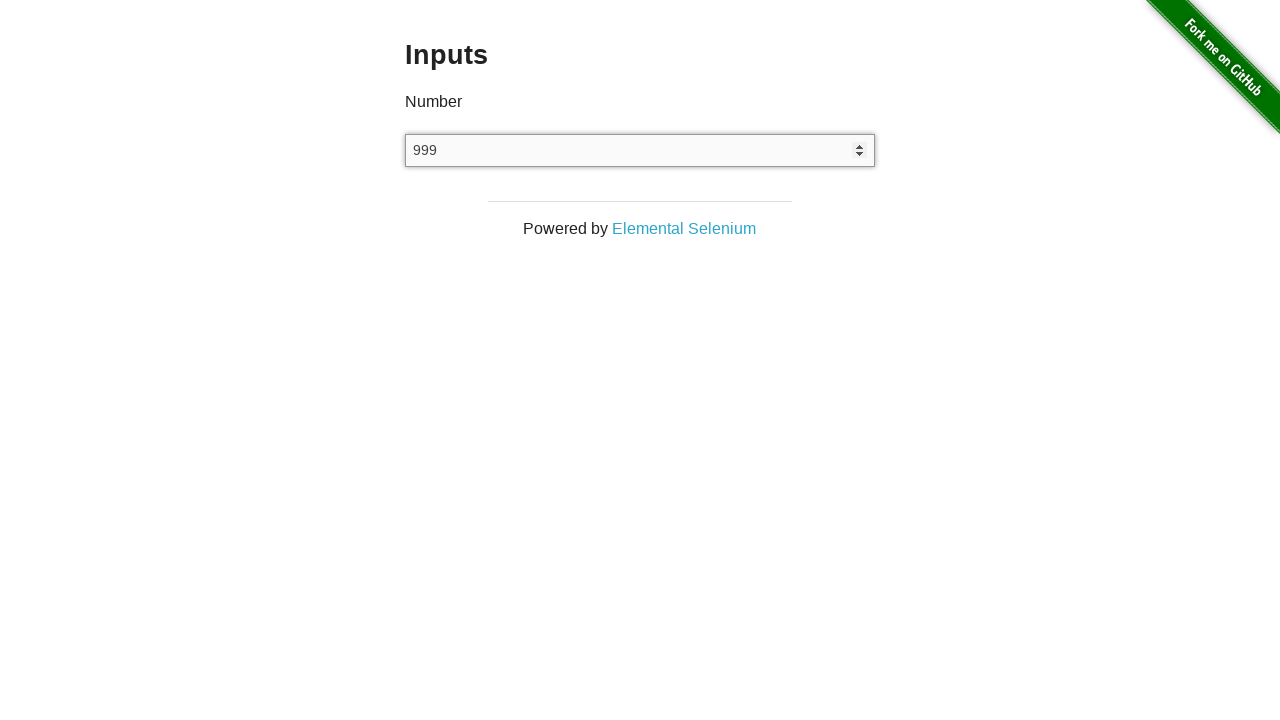

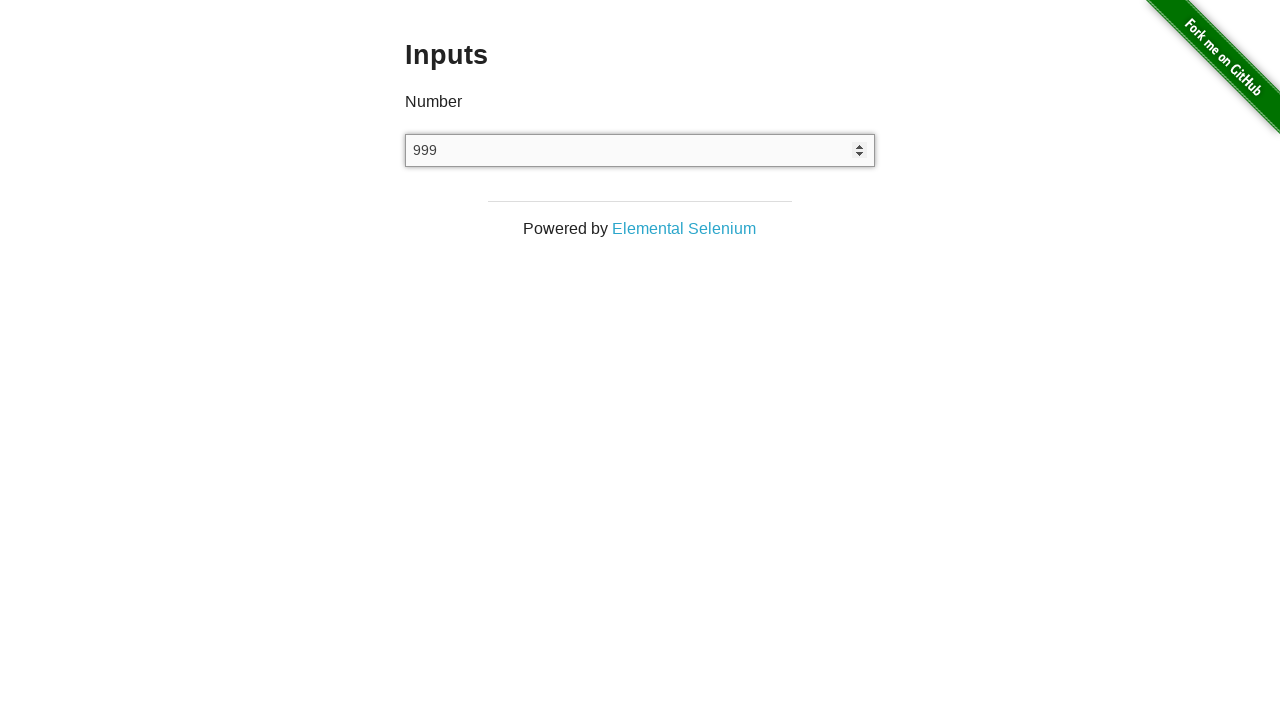